Tests dropdown selection functionality on the OrangeHRM free trial page by selecting a country from the country dropdown and changing the language using the language selector.

Starting URL: https://www.orangehrm.com/en/30-day-free-trial

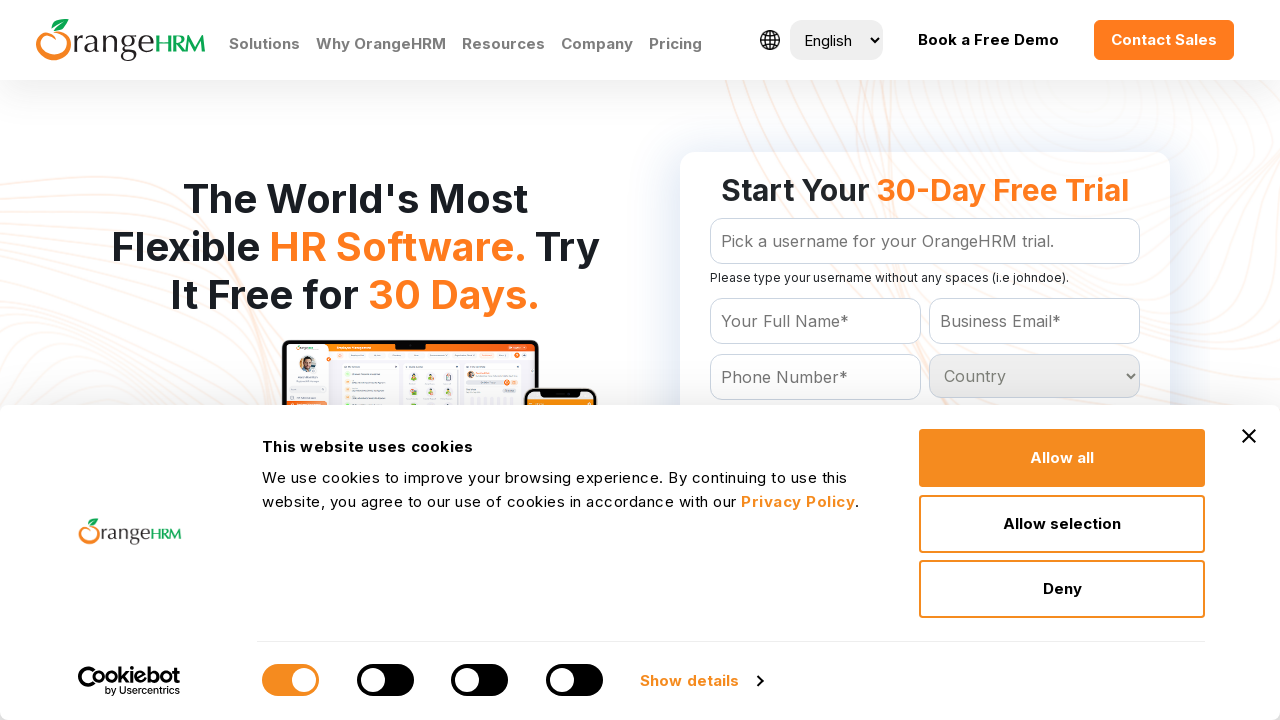

Selected 'Congo' from the country dropdown on #Form_getForm_Country
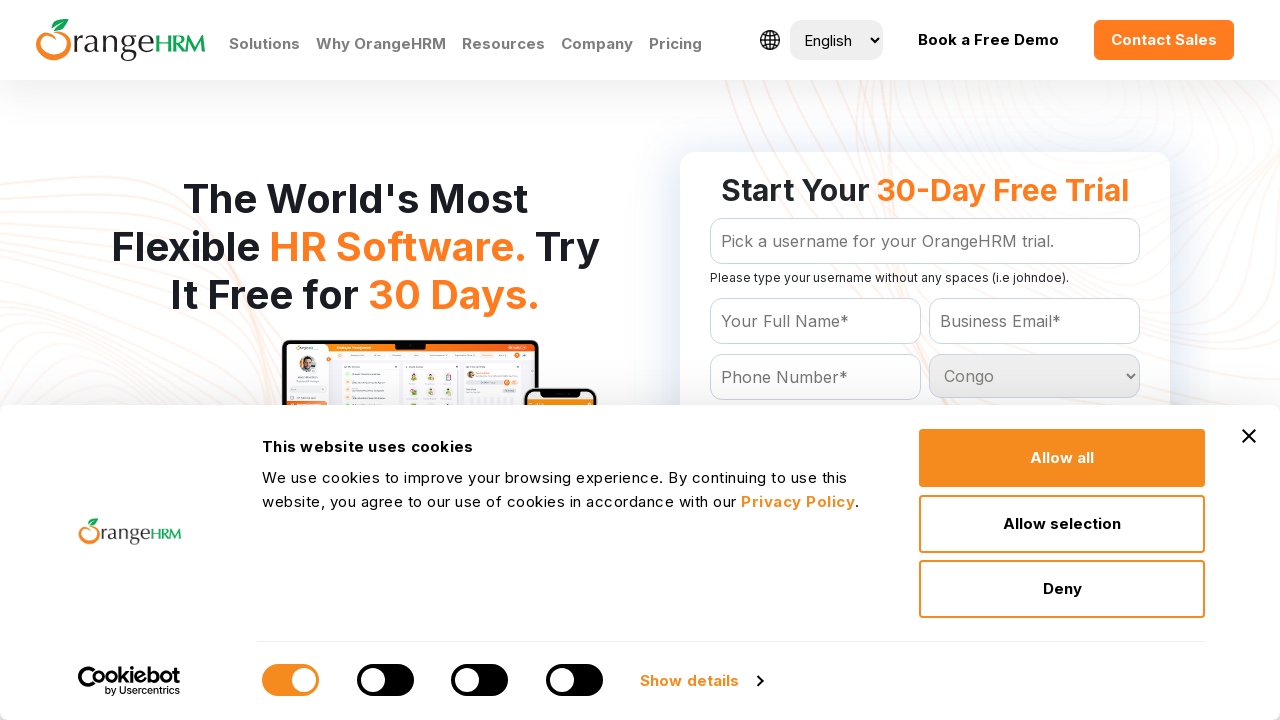

Selected 'Spanish' from the language dropdown on //*[@id='navbarNav']/ul[2]/select
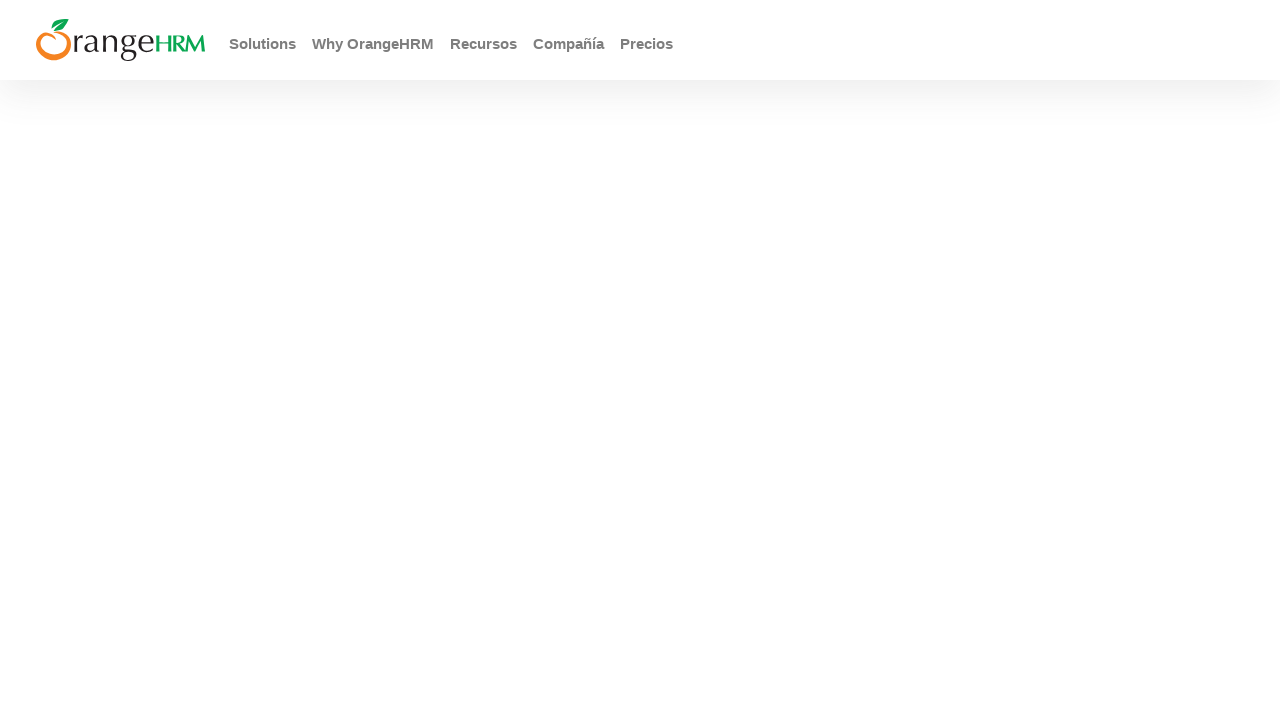

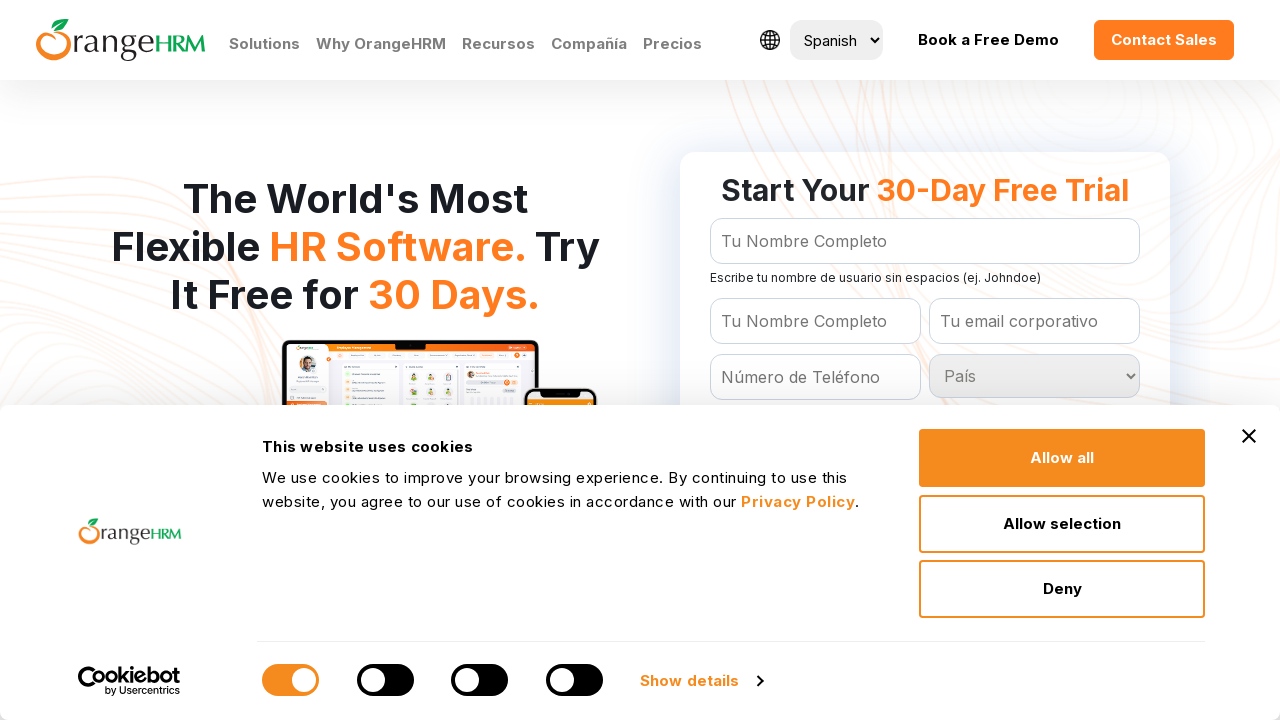